Tests the Text Box functionality on DemoQA by clicking the Text Box menu item, filling in user details (name, email, addresses), submitting the form, and verifying the output appears.

Starting URL: https://demoqa.com/elements

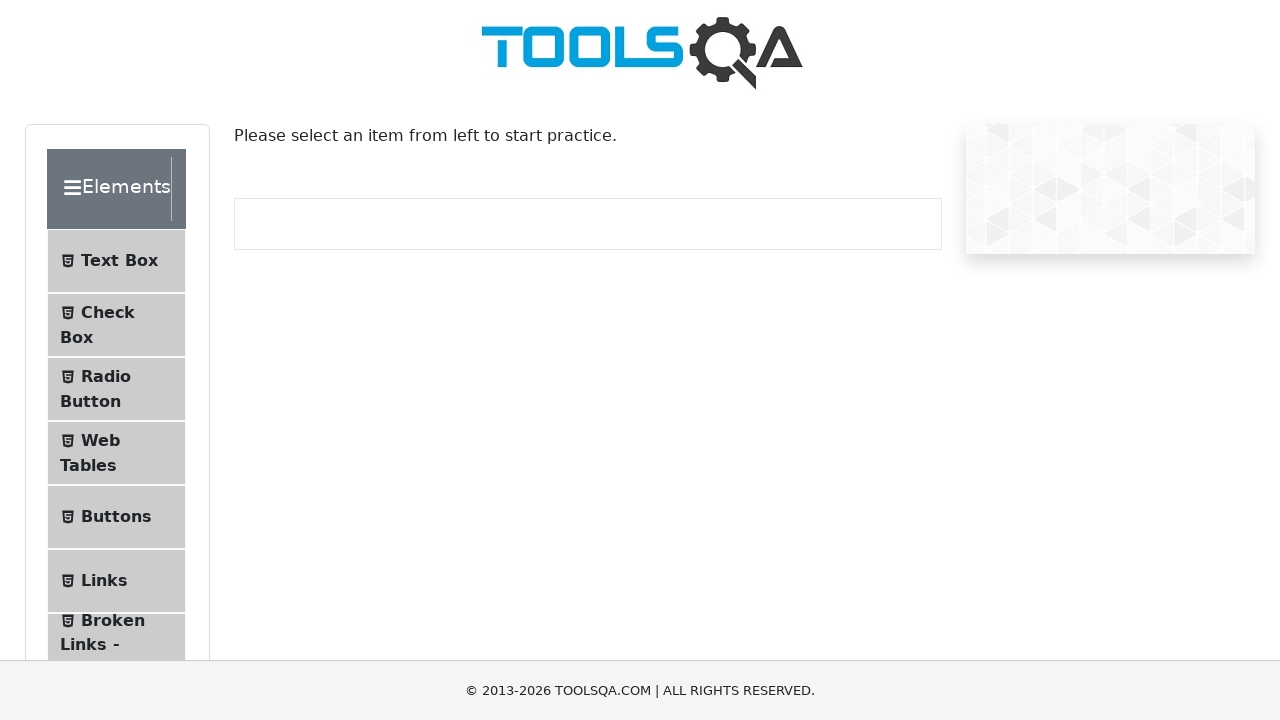

Waited for Text Box menu item to load
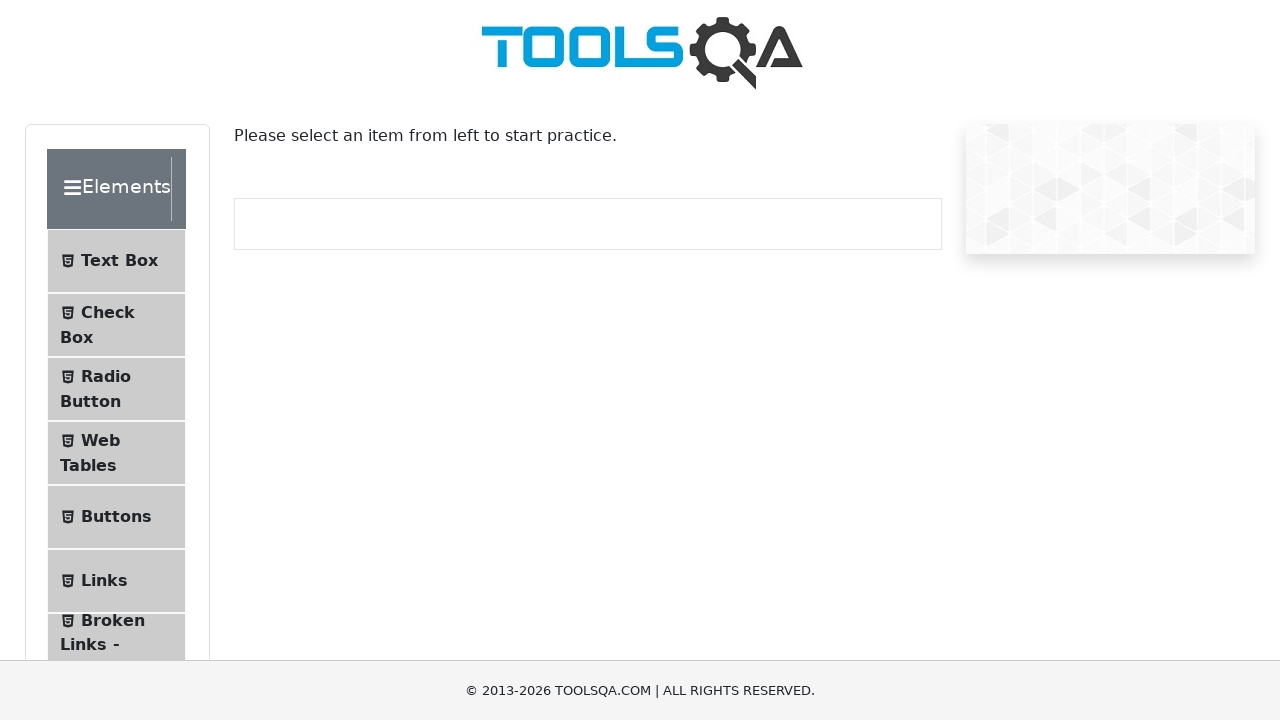

Clicked on Text Box menu item at (119, 261) on text=Text Box
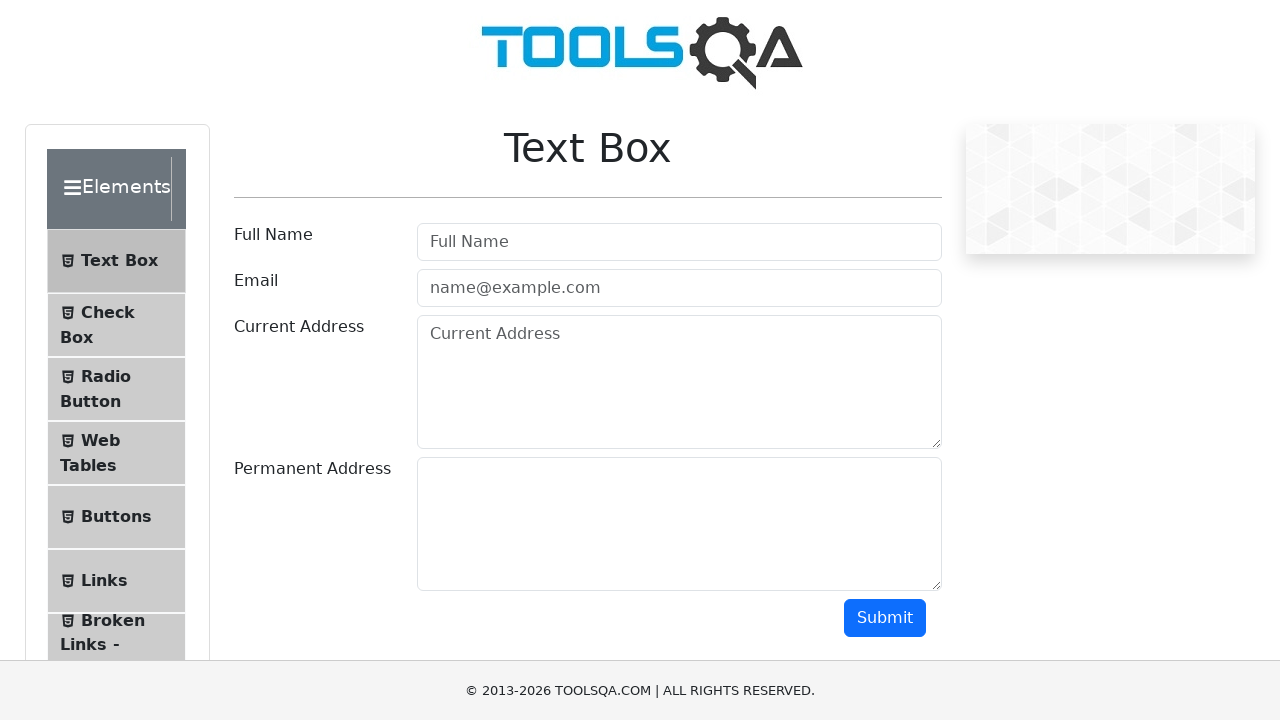

Waited for Full Name field to load
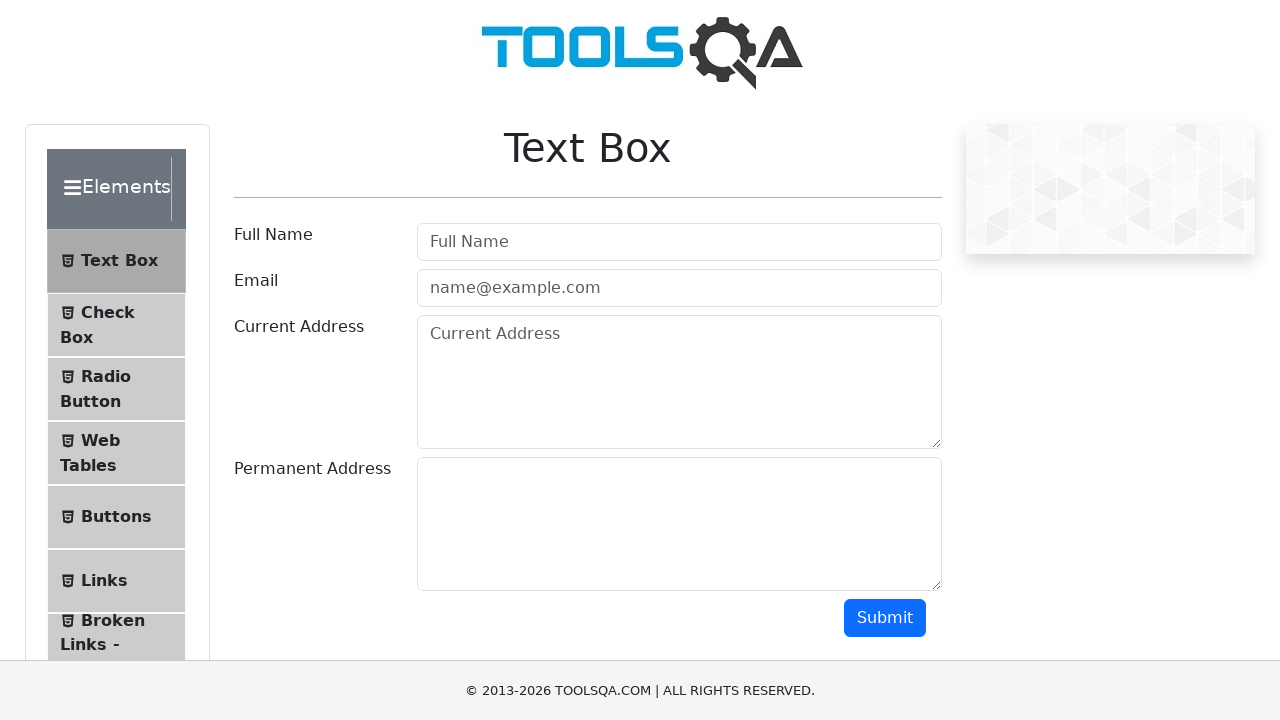

Filled Full Name field with 'John Smith' on #userName
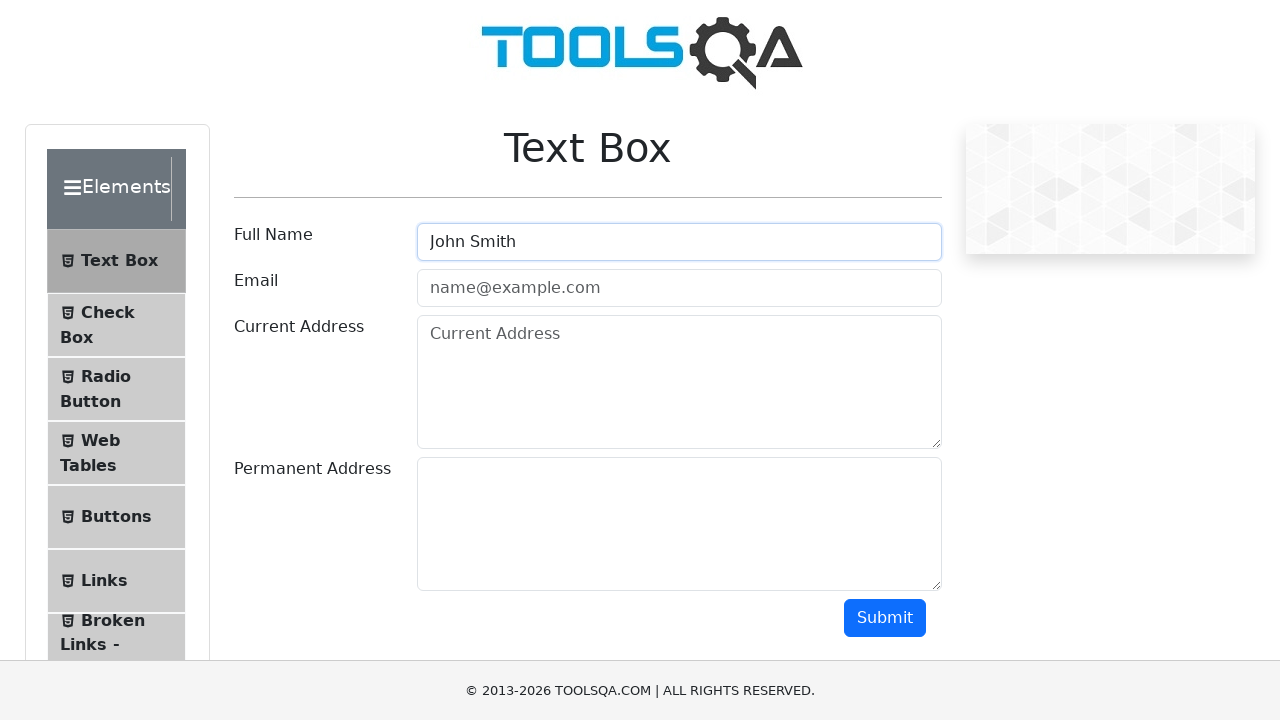

Filled Email field with 'johnsmith@example.com' on #userEmail
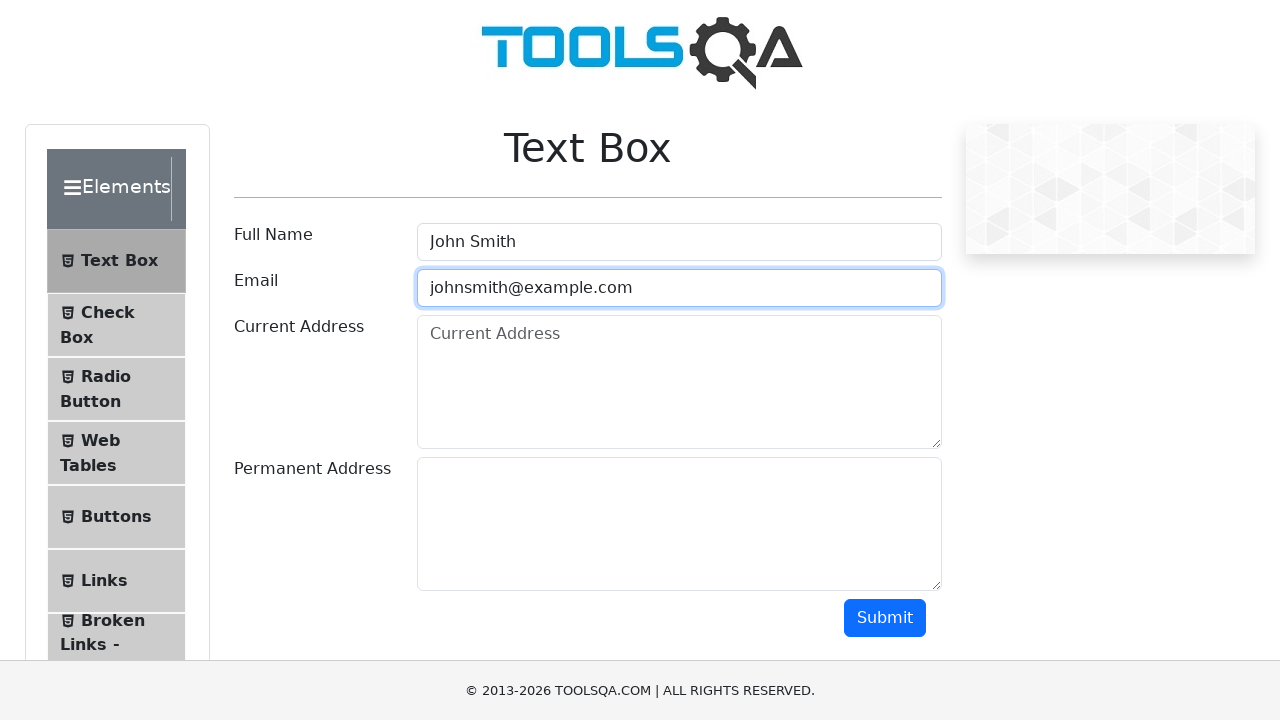

Filled Current Address field with '123 Main Street, New York' on #currentAddress
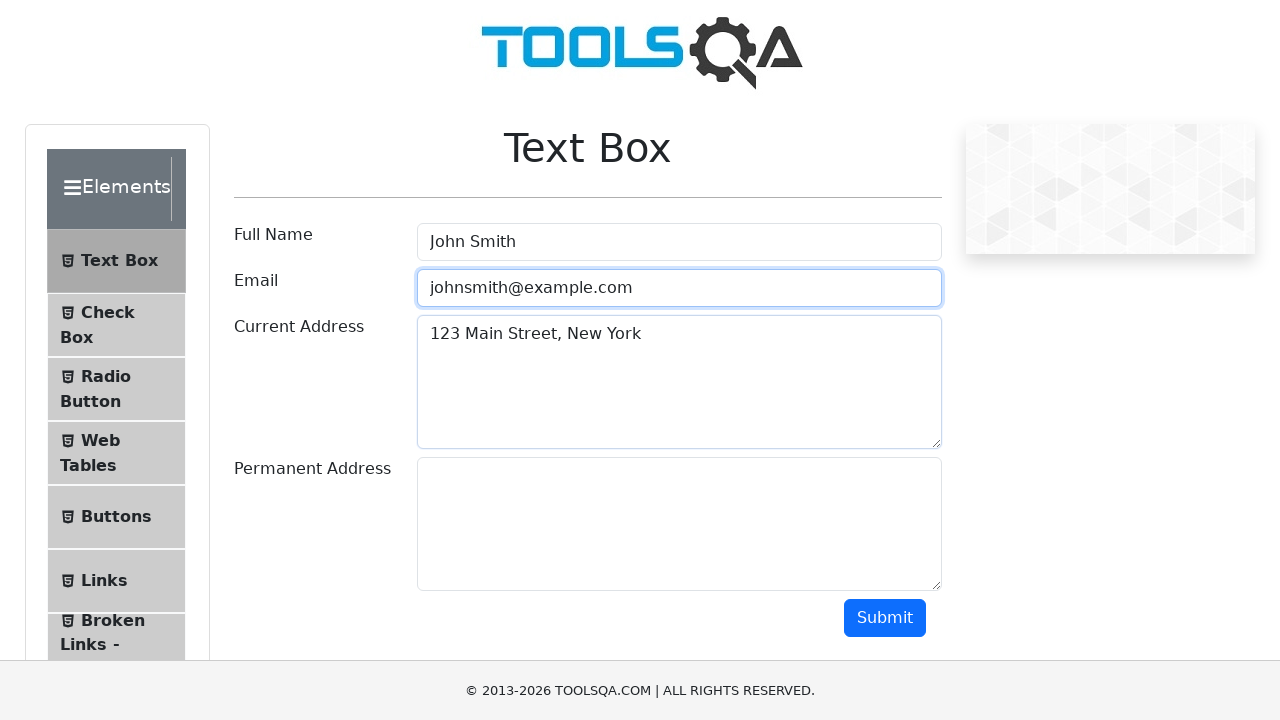

Filled Permanent Address field with '456 Oak Avenue, Los Angeles' on #permanentAddress
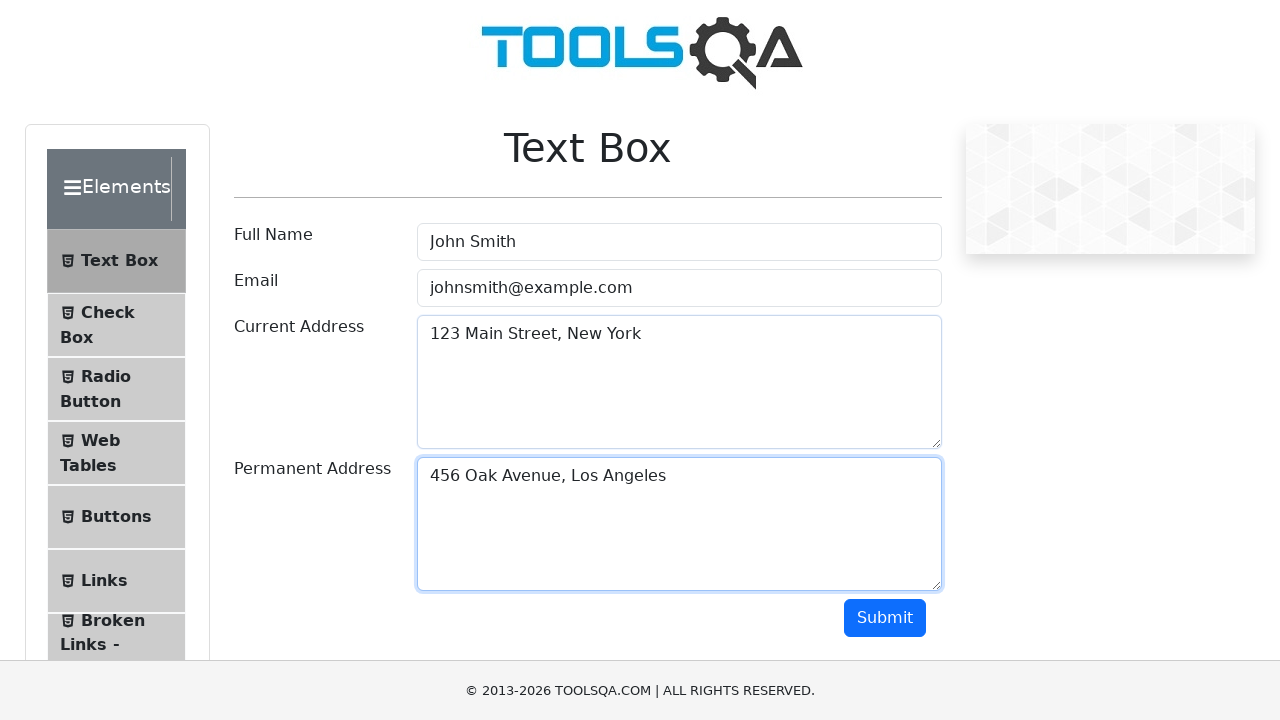

Clicked Submit button to submit form at (885, 618) on #submit
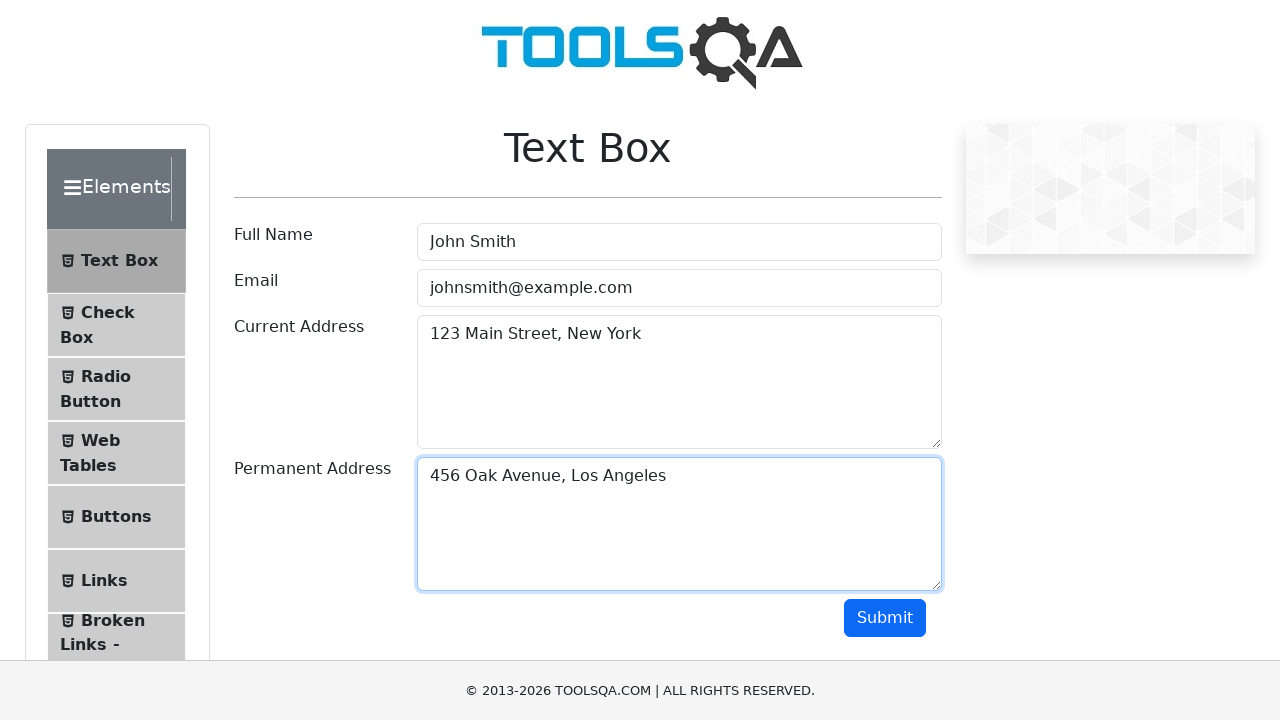

Verified output box appeared with form submission results
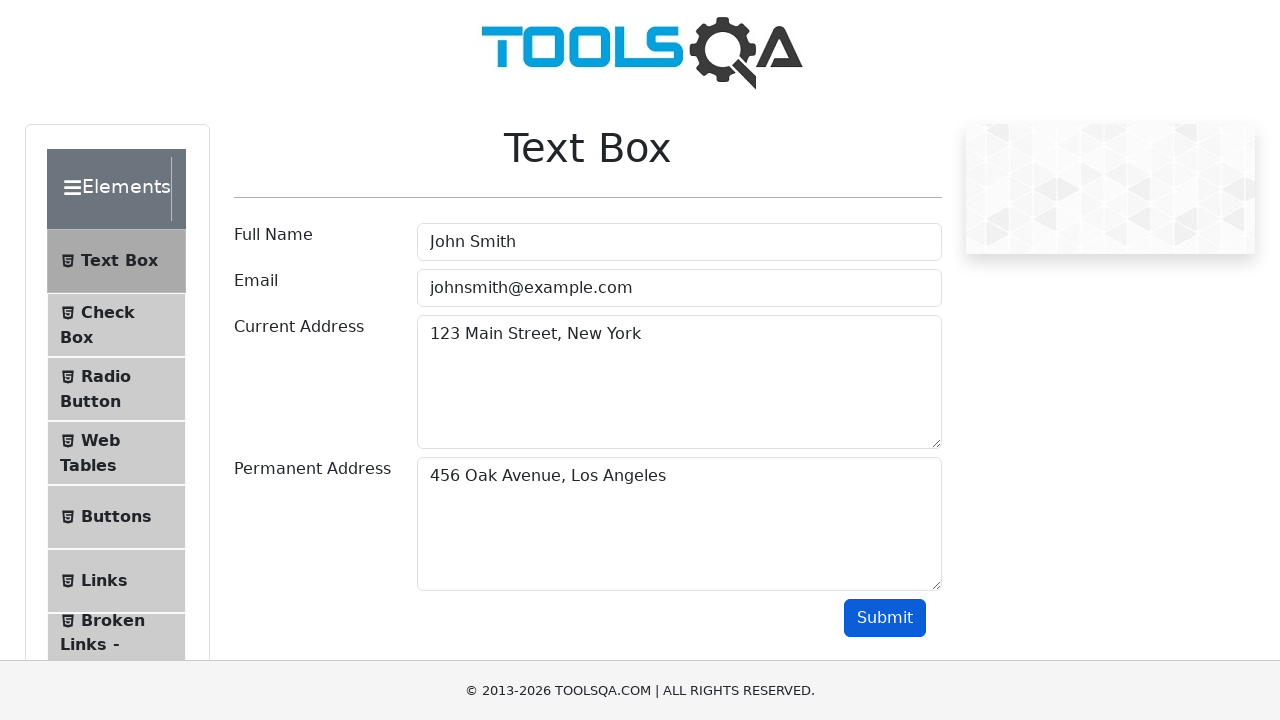

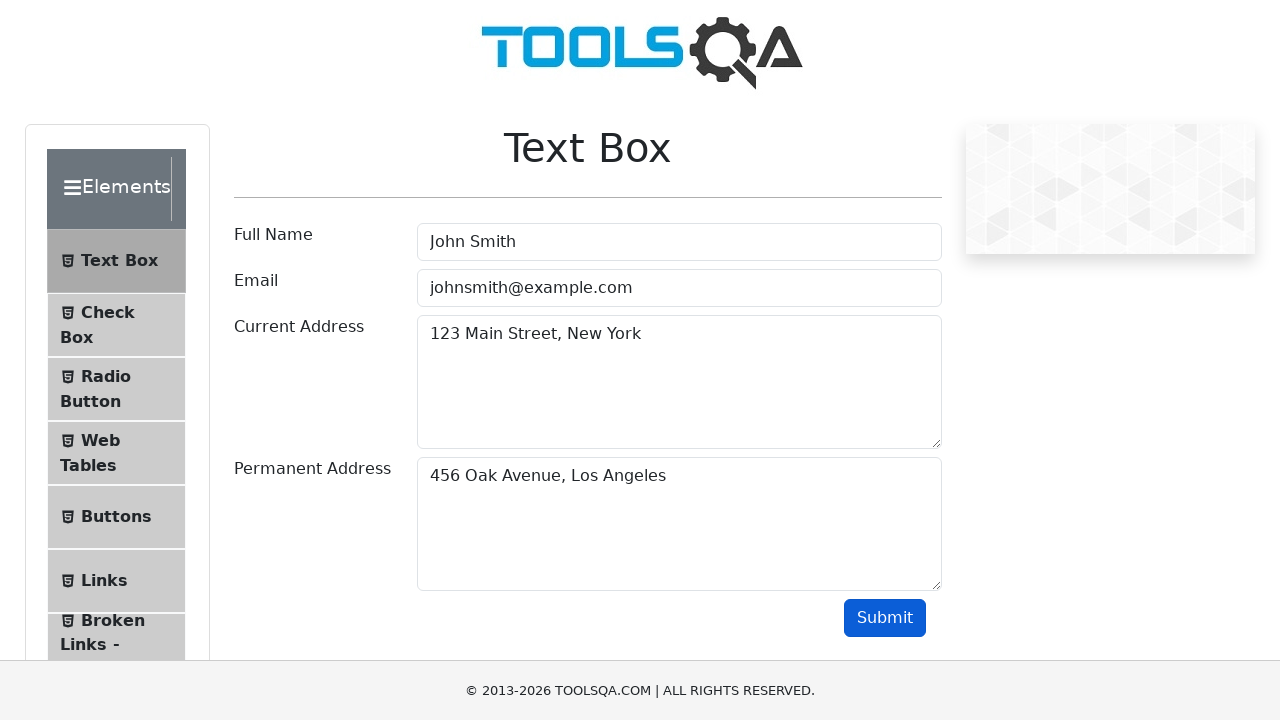